Tests checkbox functionality by selecting and deselecting checkboxes, verifying their states, and counting total checkboxes on the page

Starting URL: https://rahulshettyacademy.com/AutomationPractice/

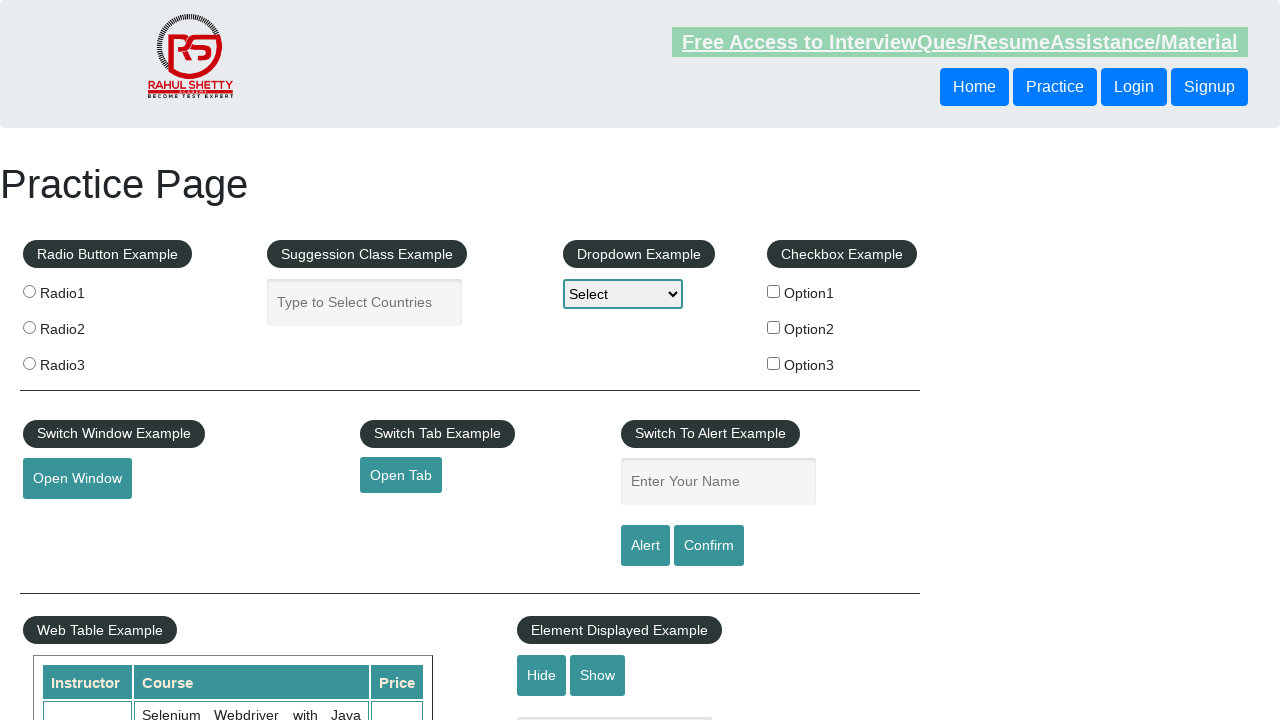

Clicked first checkbox to select it at (774, 291) on #checkBoxOption1
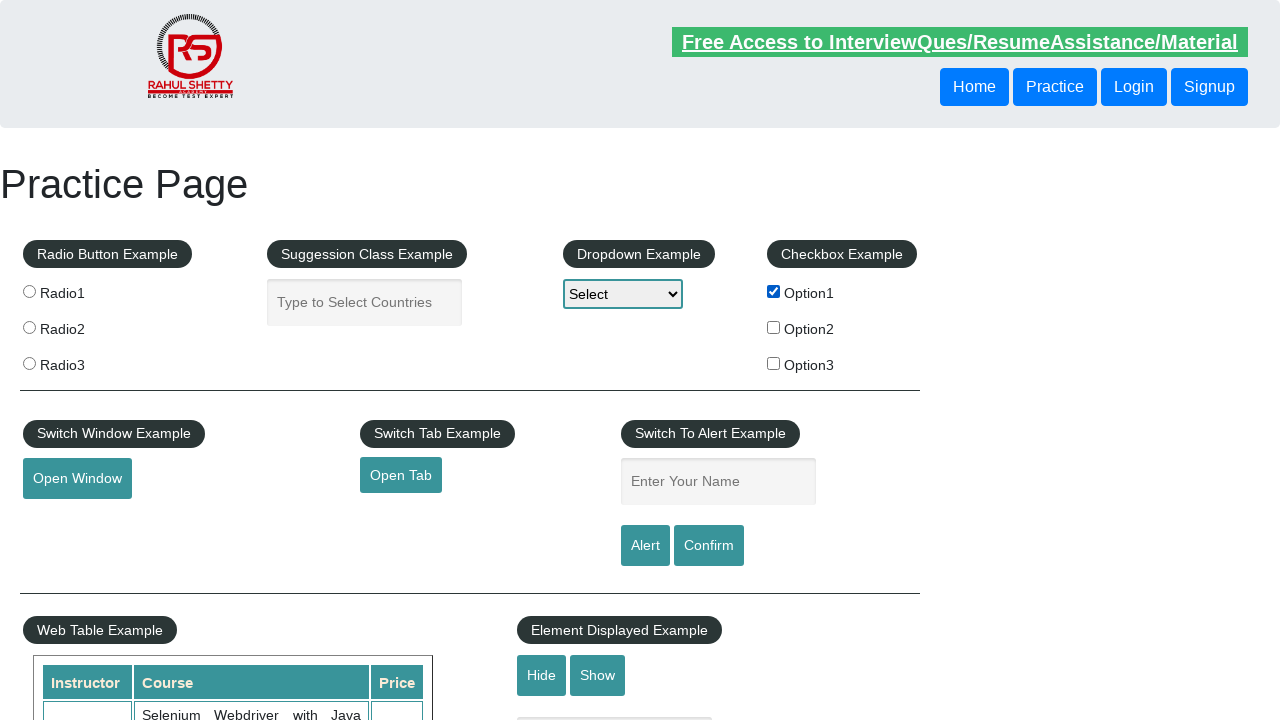

Verified first checkbox is selected
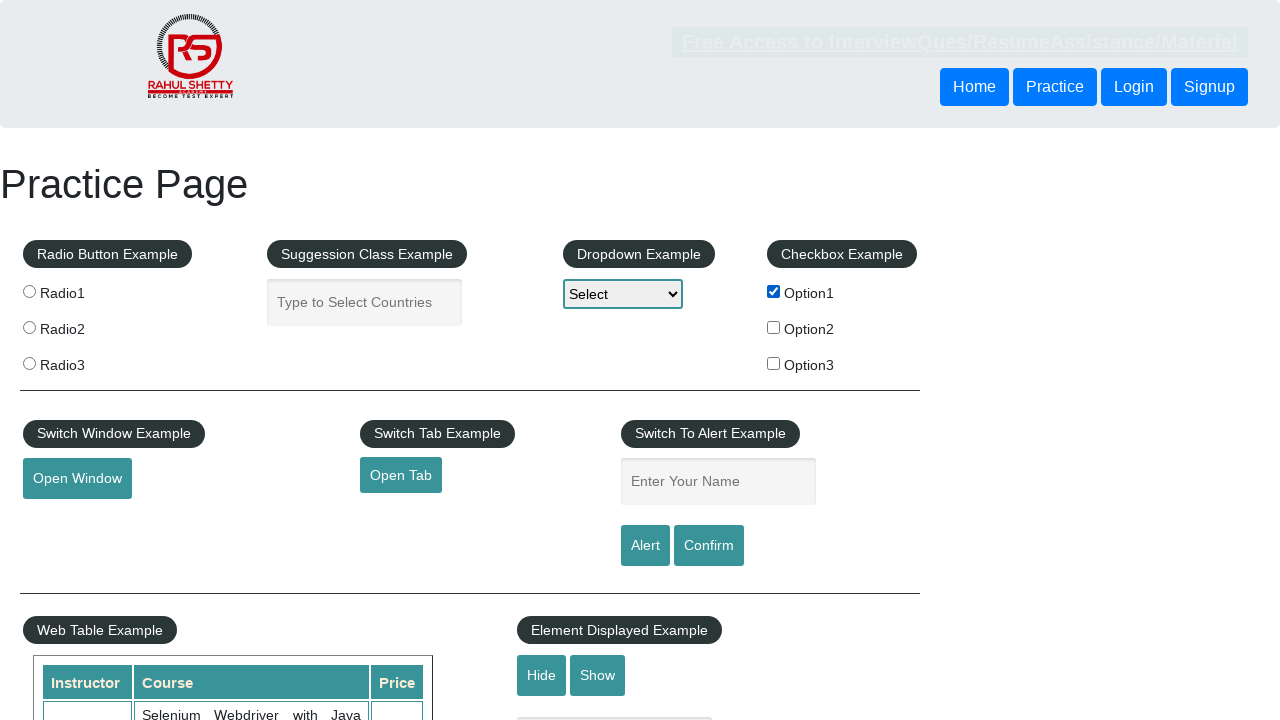

Assertion passed: checkbox is selected
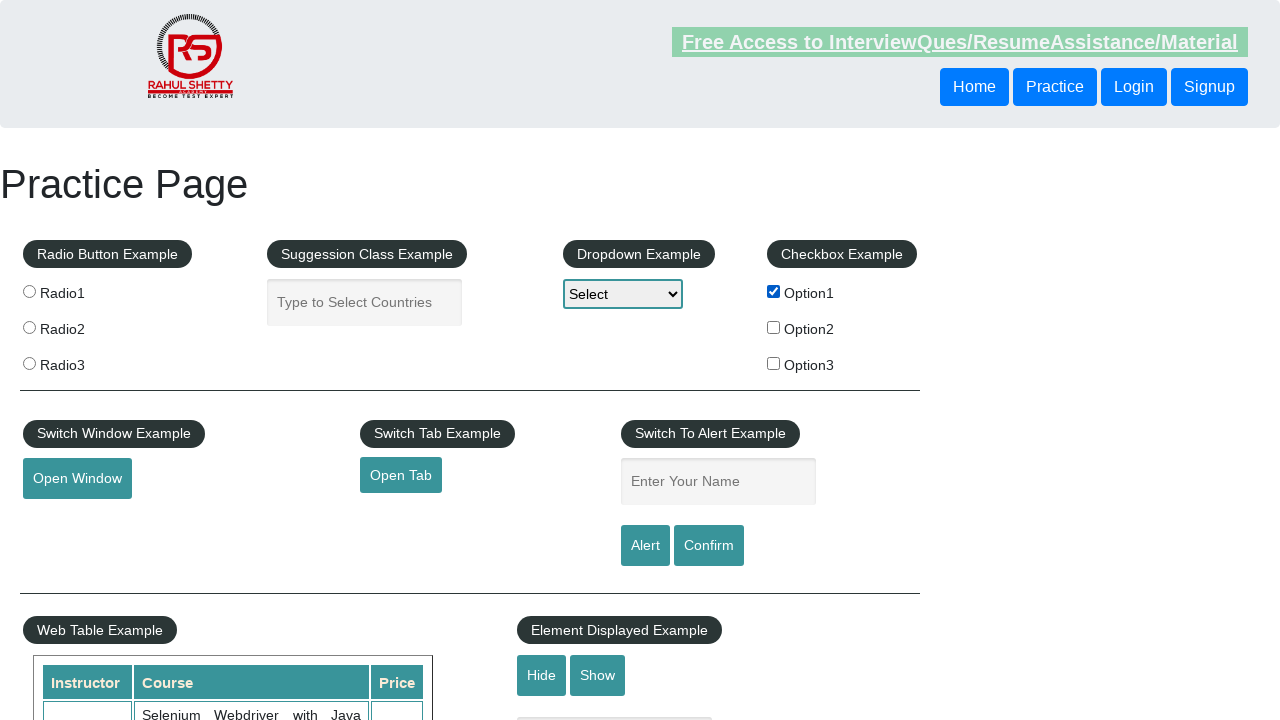

Clicked first checkbox again to deselect it at (774, 291) on input[value='option1']
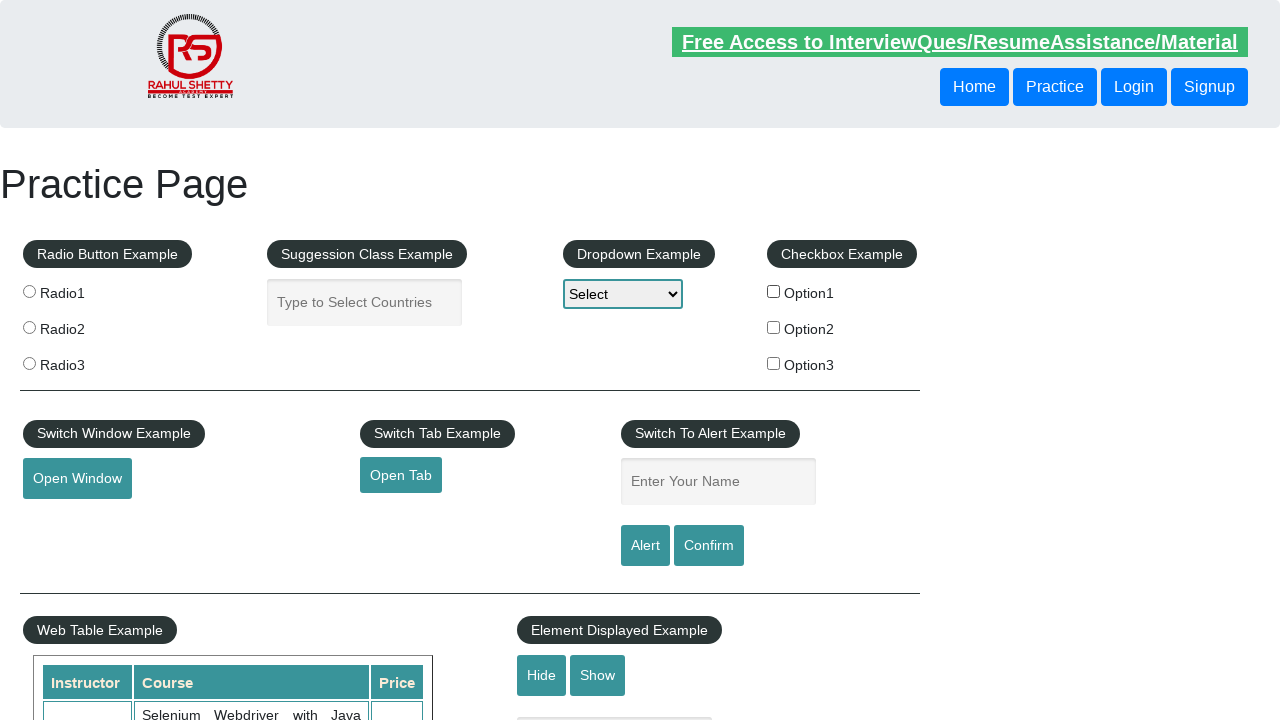

Verified first checkbox is now unselected
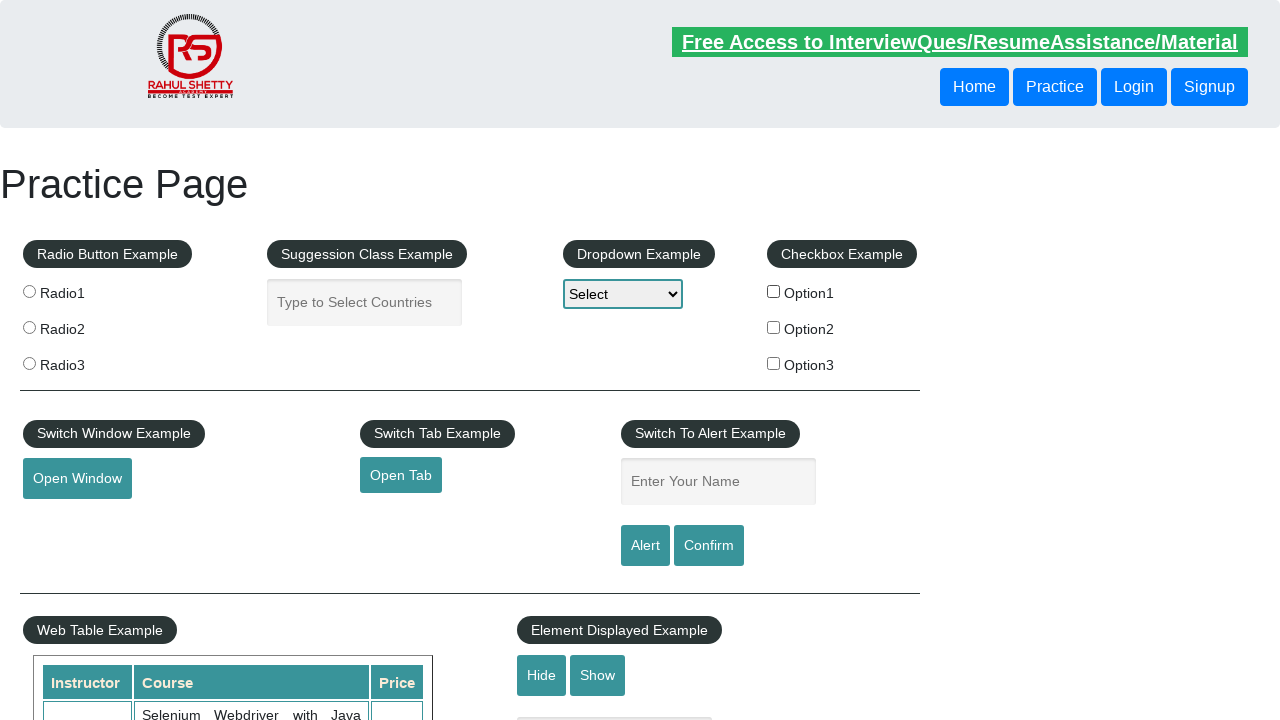

Assertion passed: checkbox is unselected
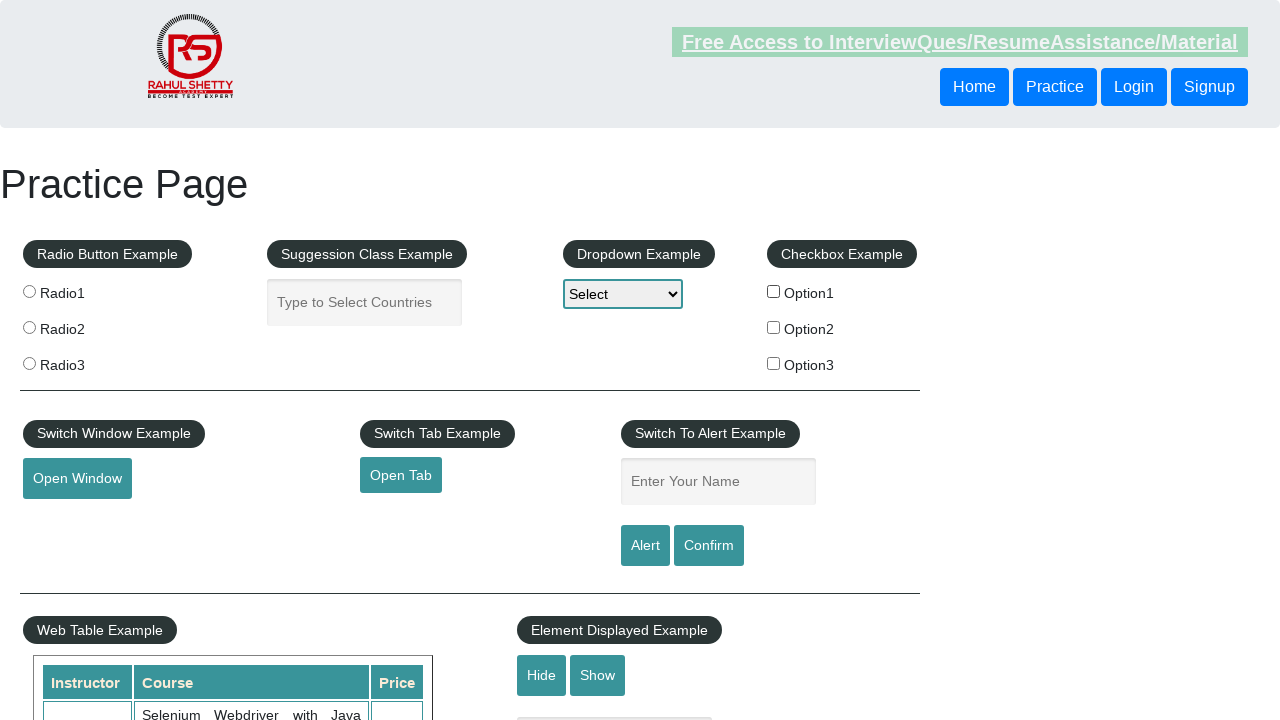

Located all checkboxes on page: total count is 3
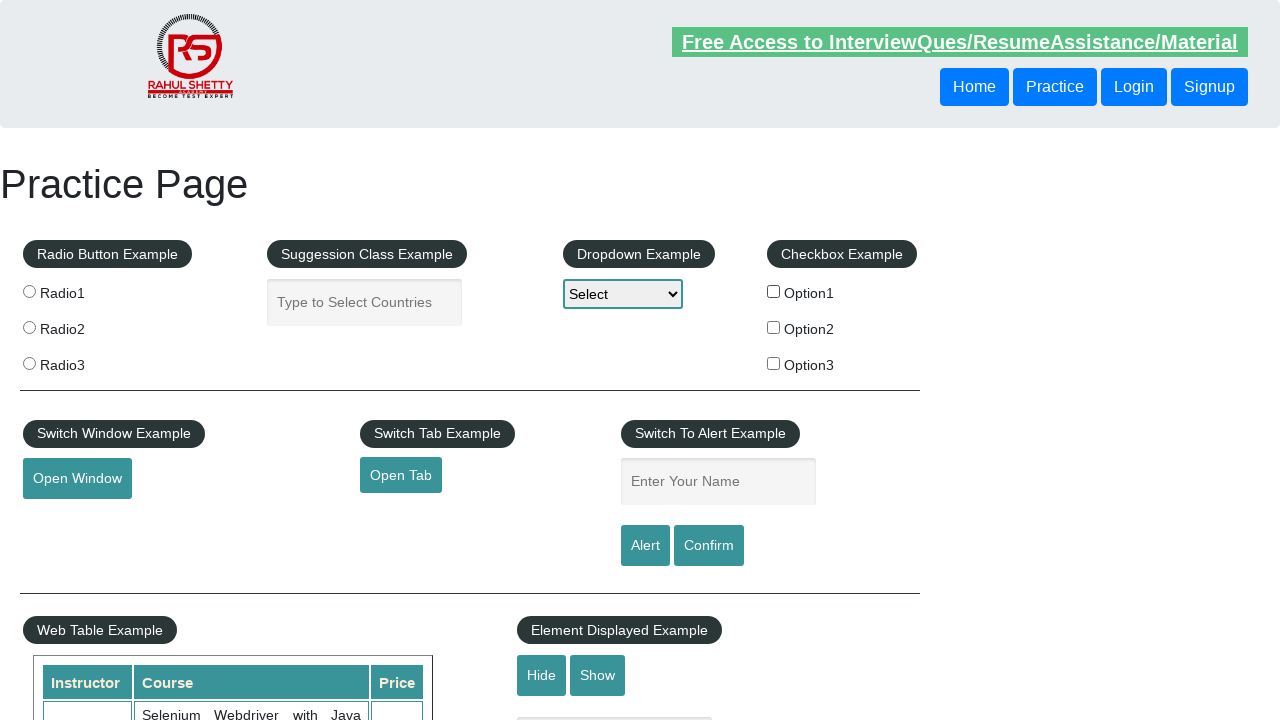

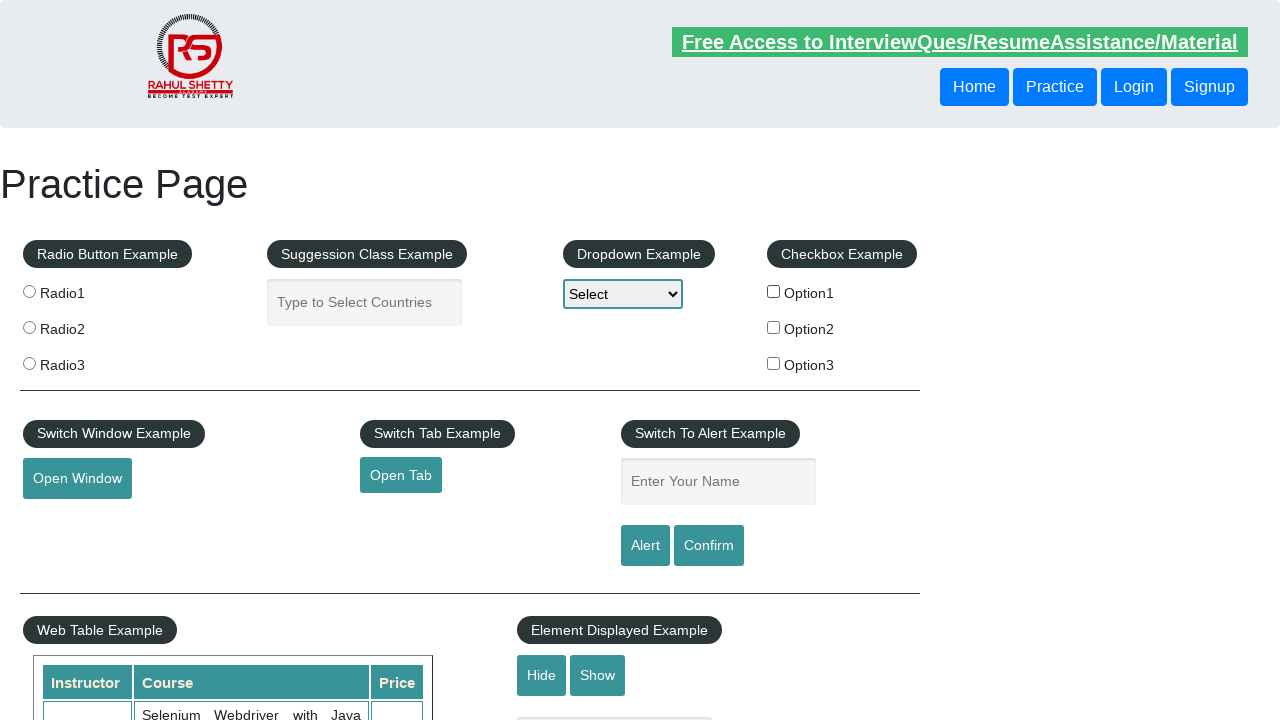